Opens a new browser tab, switches to it, reads content, closes the tab, and switches back to the main tab

Starting URL: https://demoqa.com/browser-windows

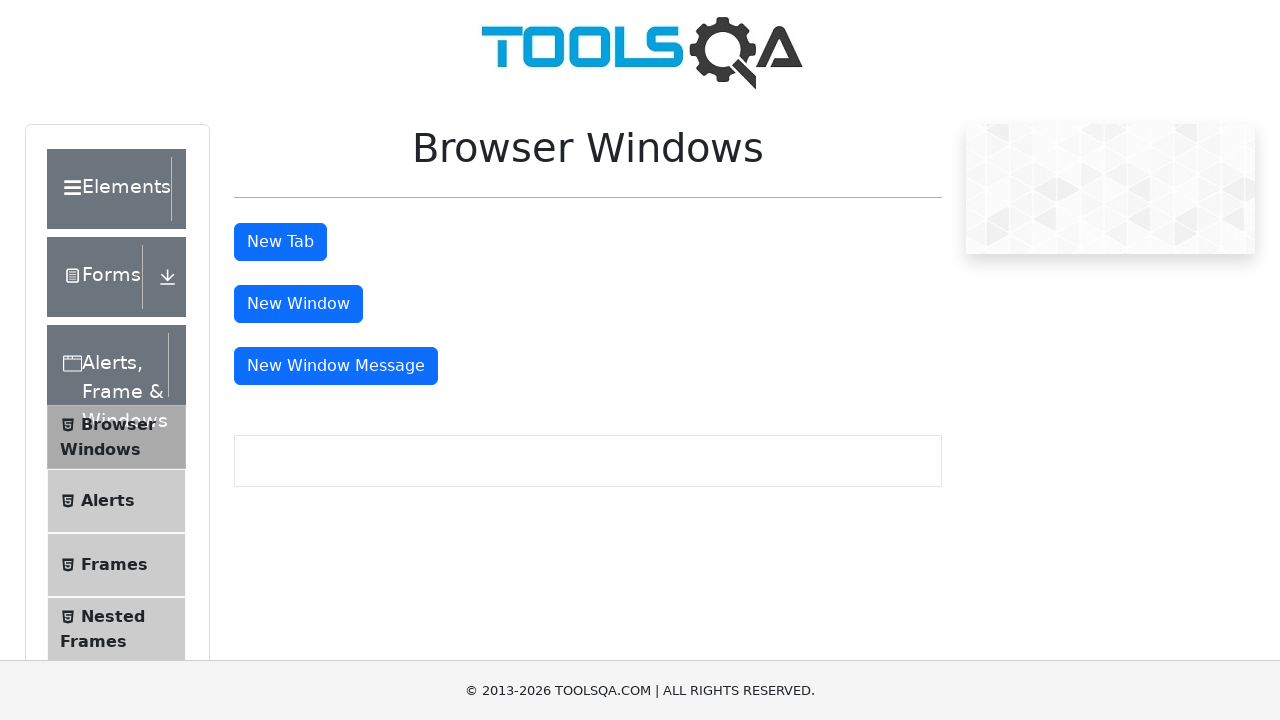

Clicked 'New Tab' button and new tab opened at (280, 242) on #tabButton
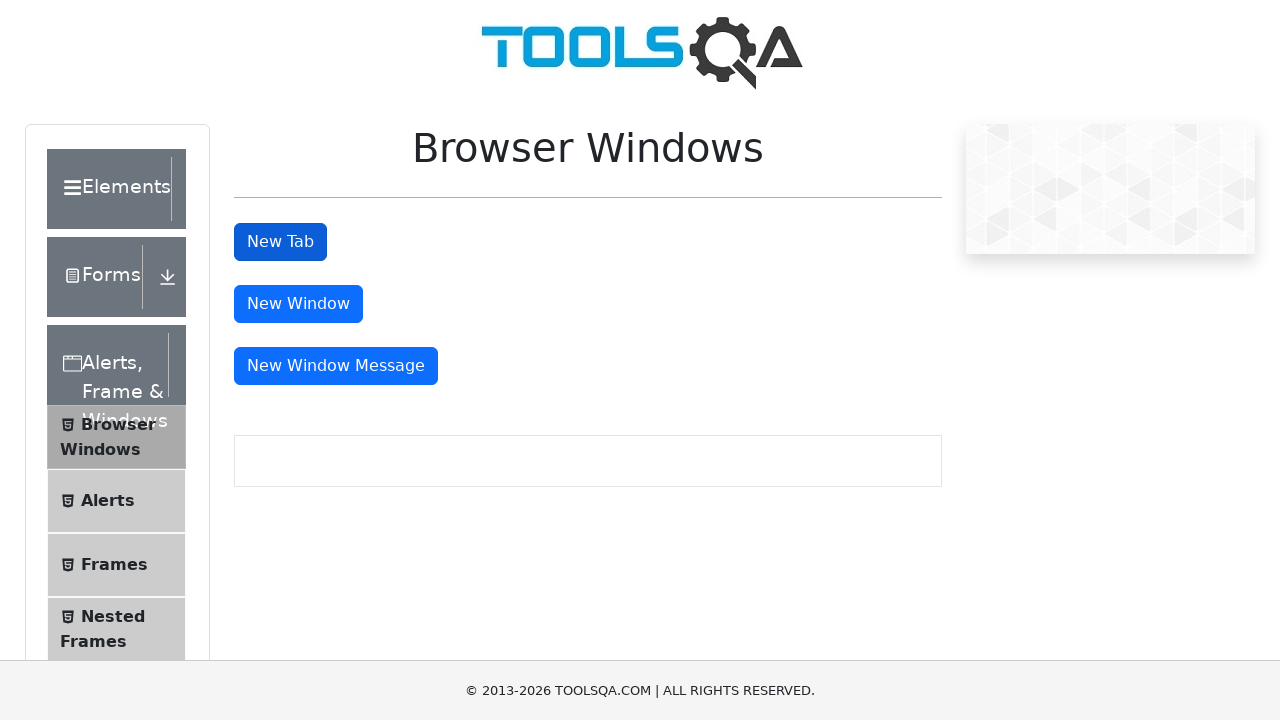

Captured reference to new tab
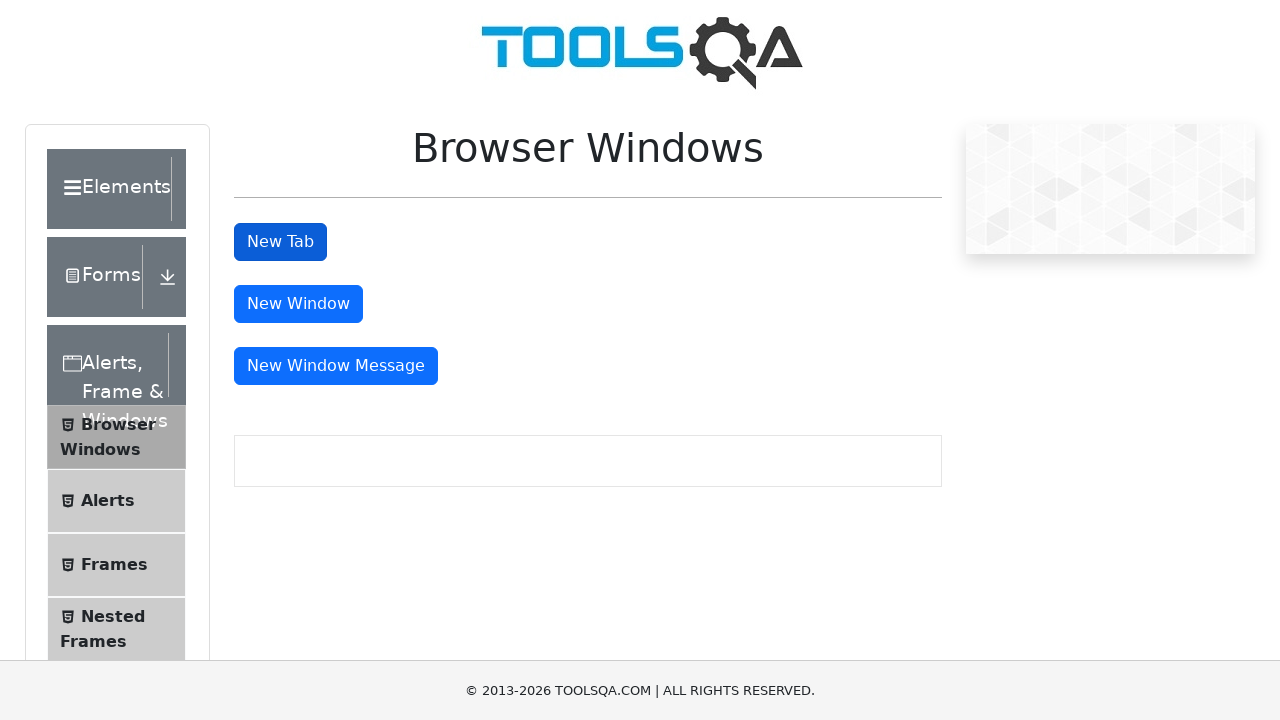

Waited for sample heading to load in new tab
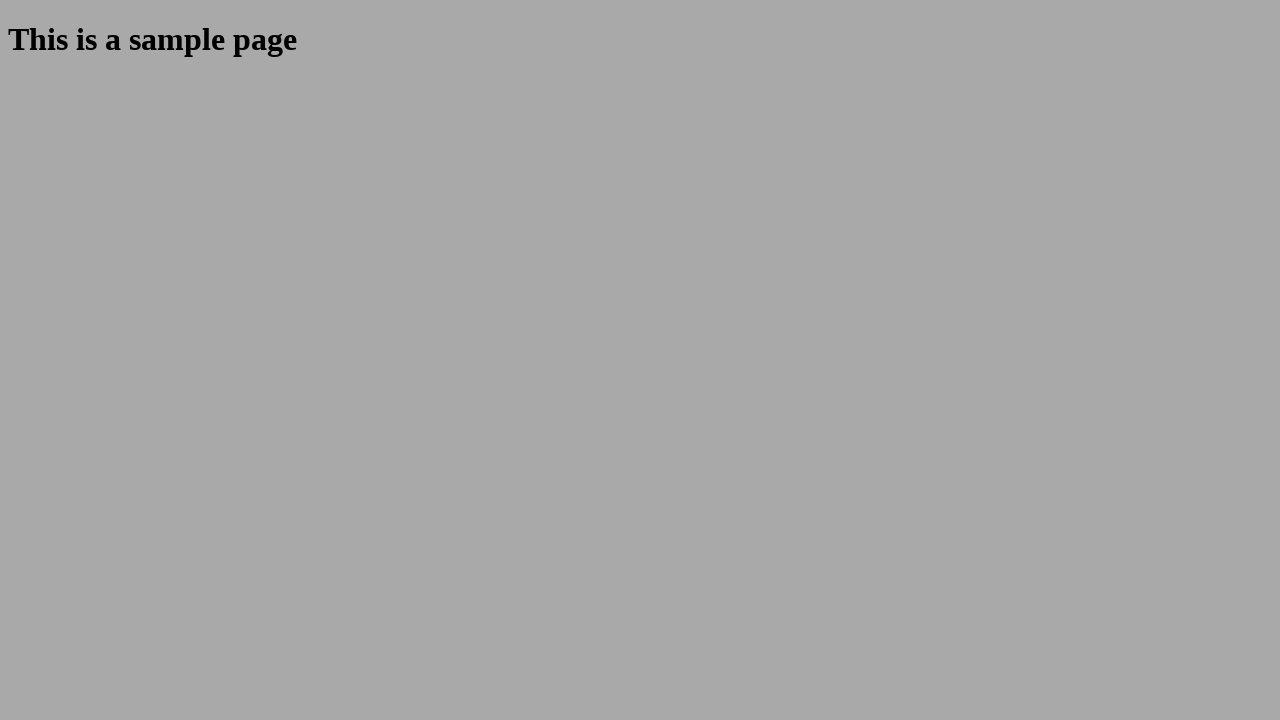

Read heading text from new tab: 'This is a sample page'
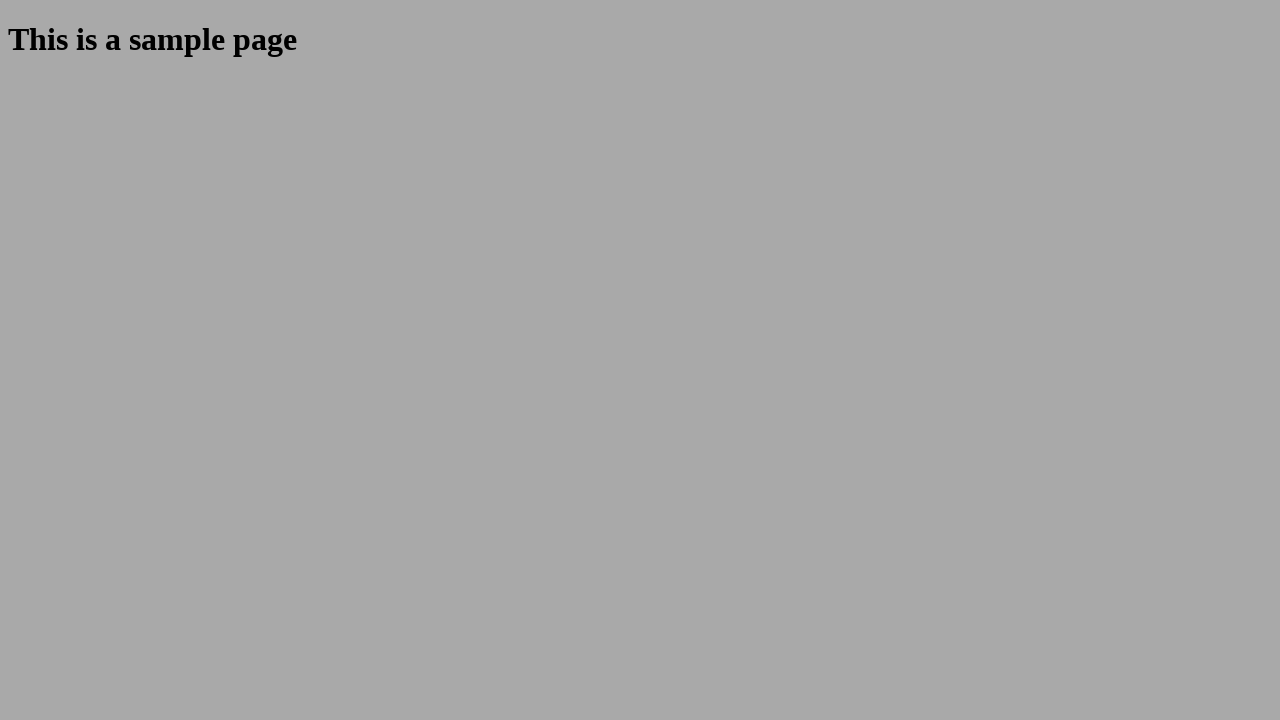

Closed new tab
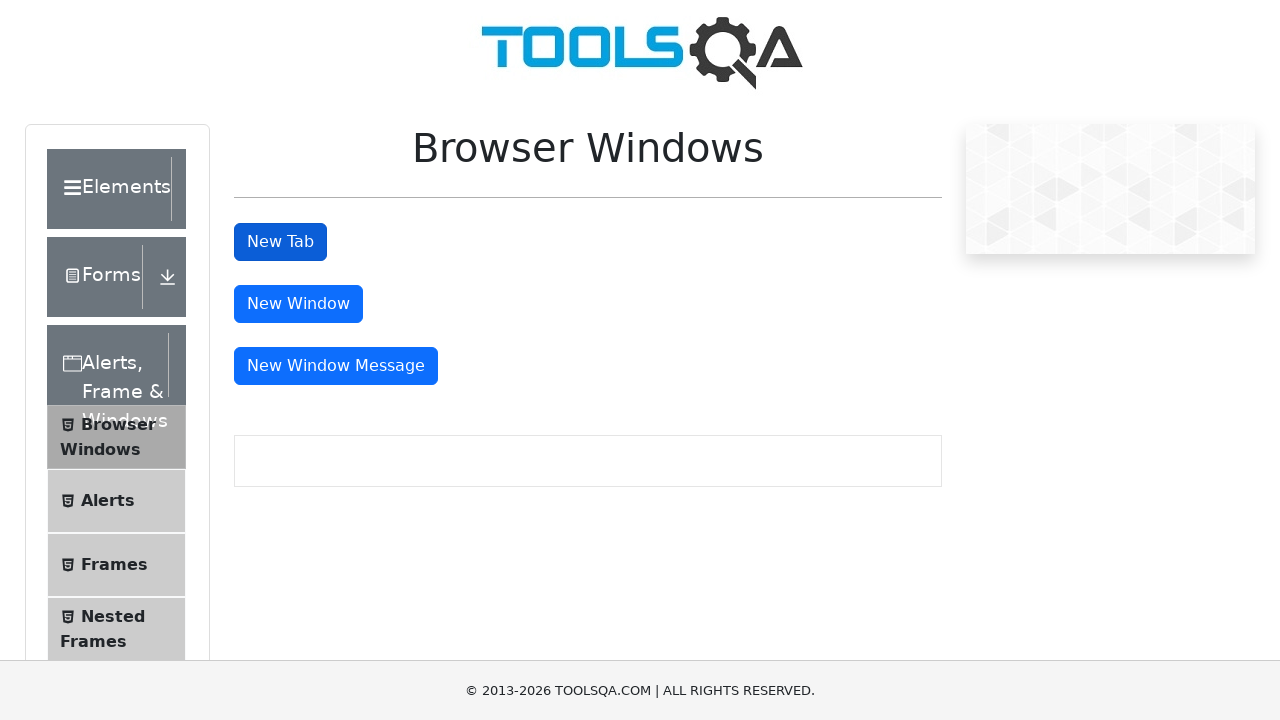

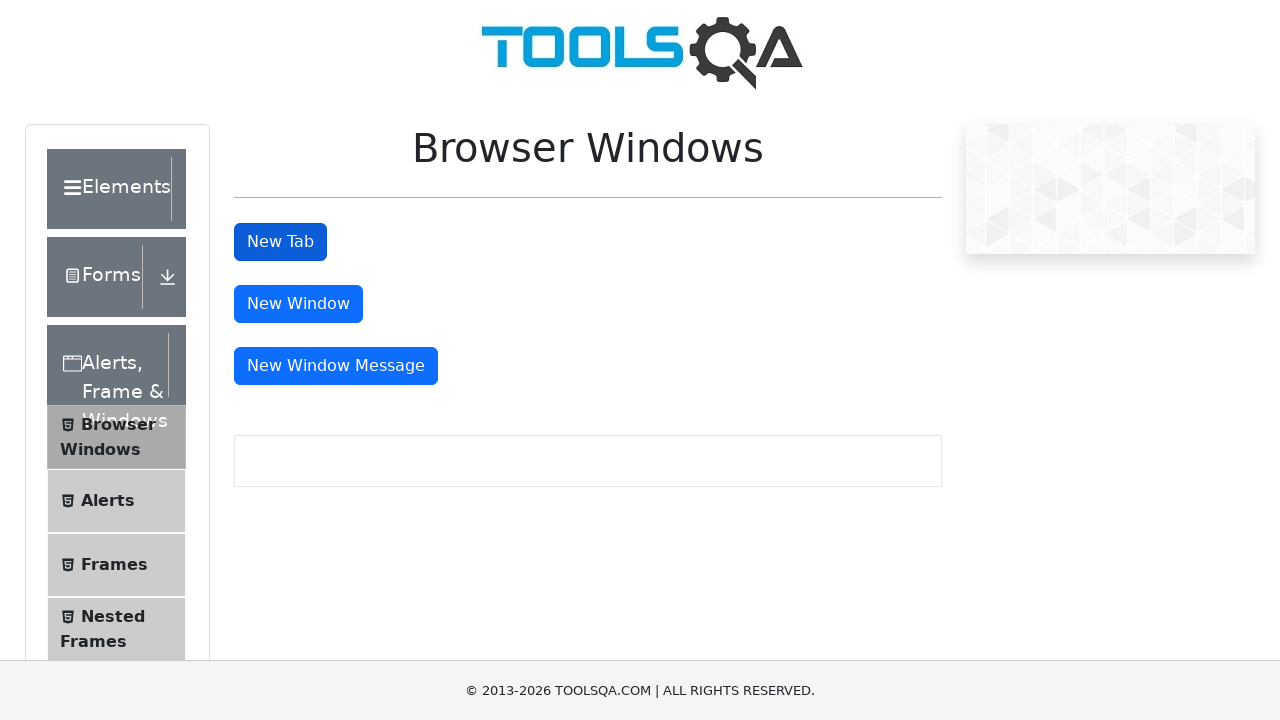